Tests login form behavior with a locked out user account, verifying that the appropriate locked out error message is displayed

Starting URL: https://www.saucedemo.com

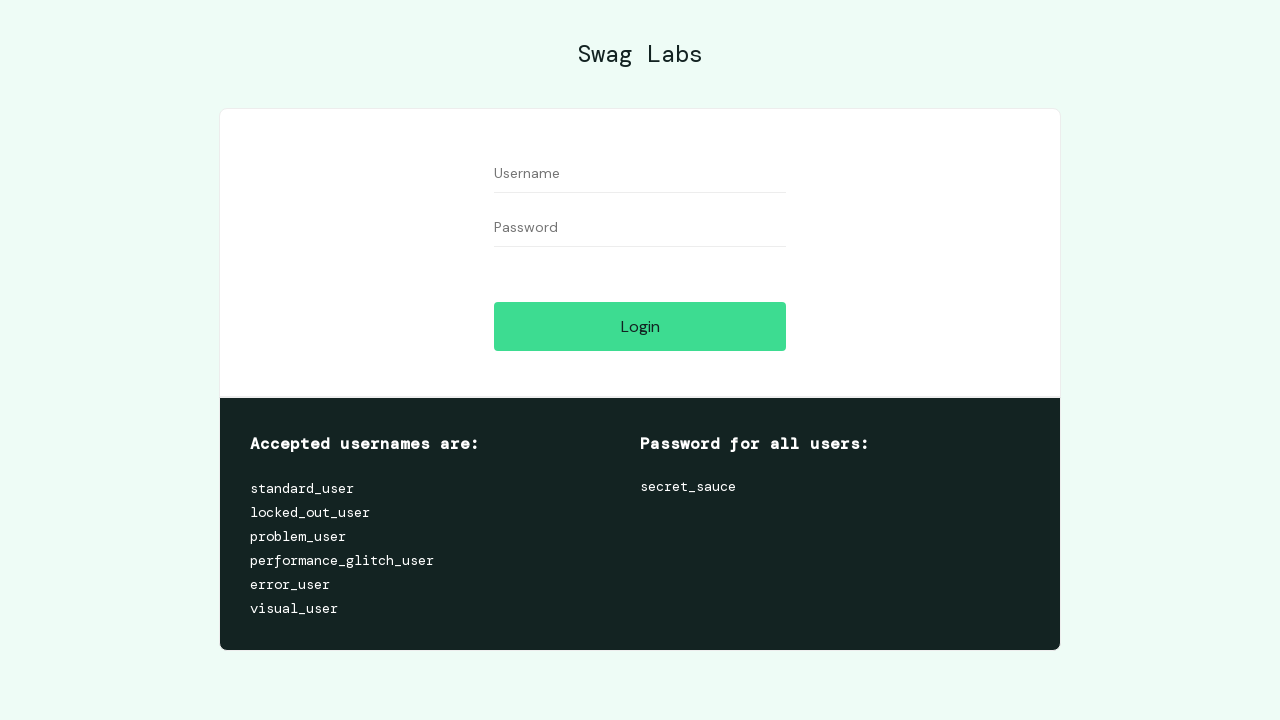

Username field became visible
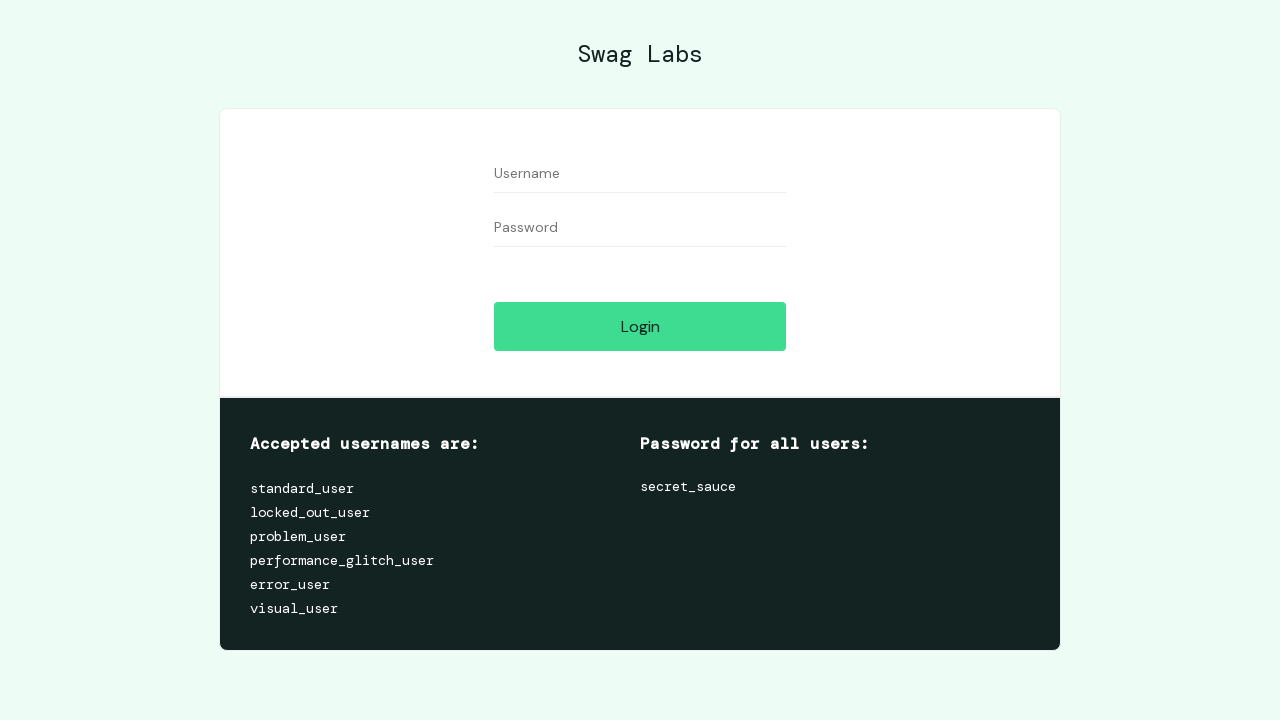

Filled username field with 'locked_out_user' on #user-name
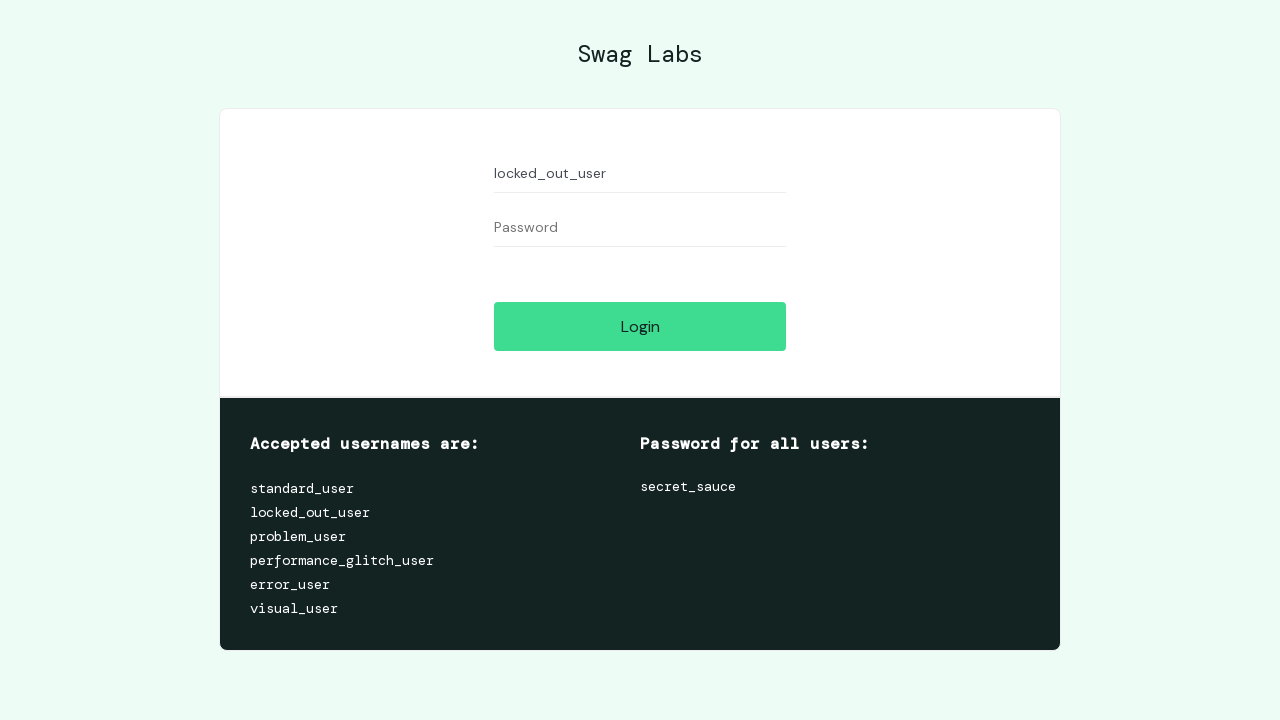

Password field became visible
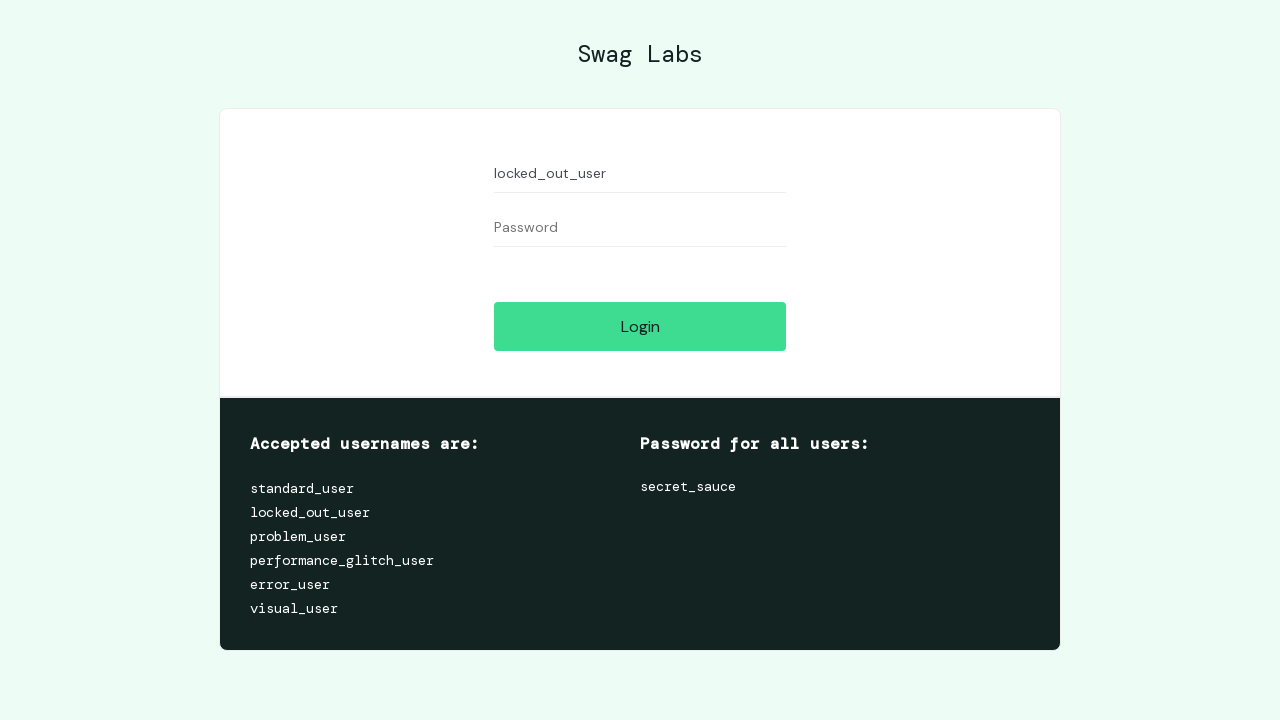

Filled password field with 'secret_sauce' on #password
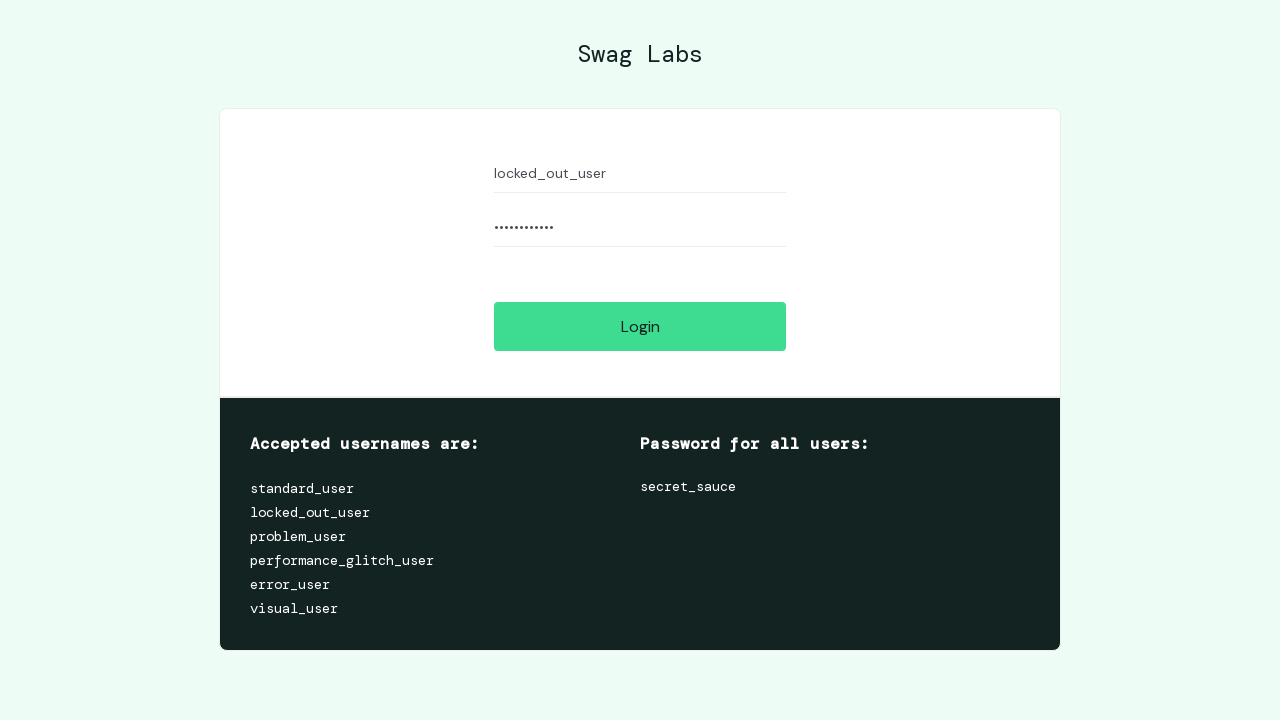

Clicked login button at (640, 326) on #login-button
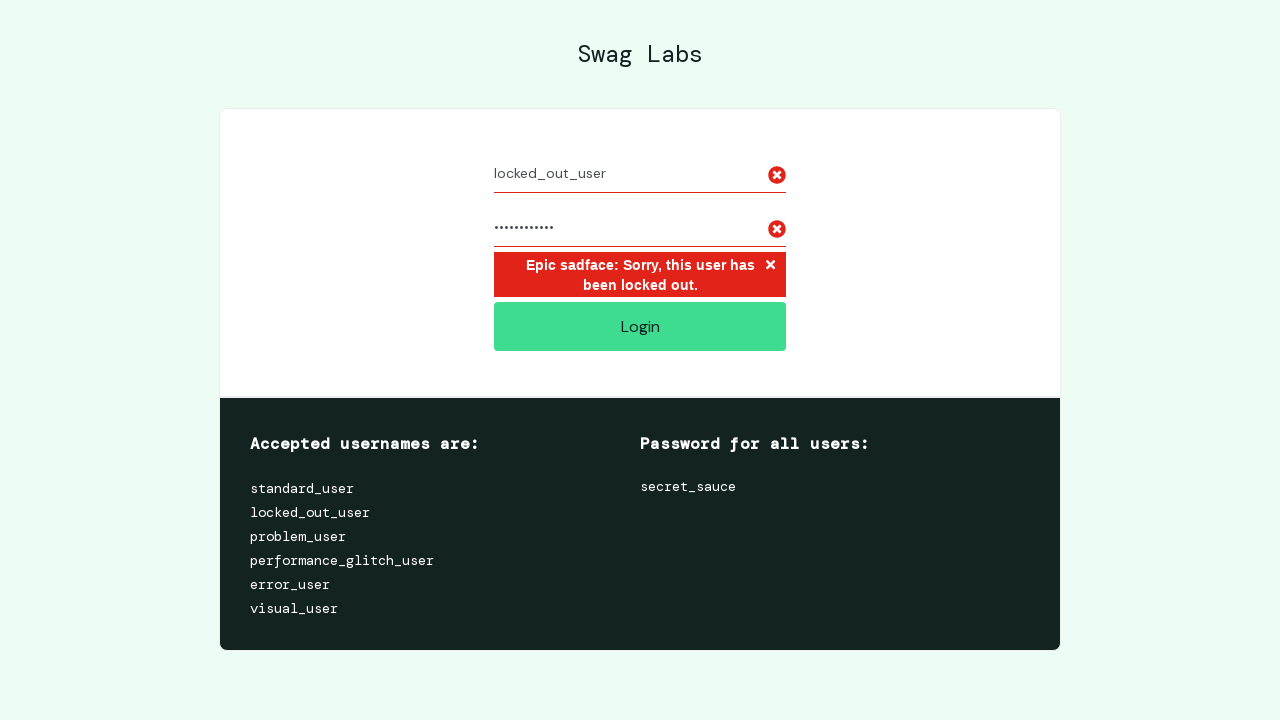

Locked out error message appeared on login form
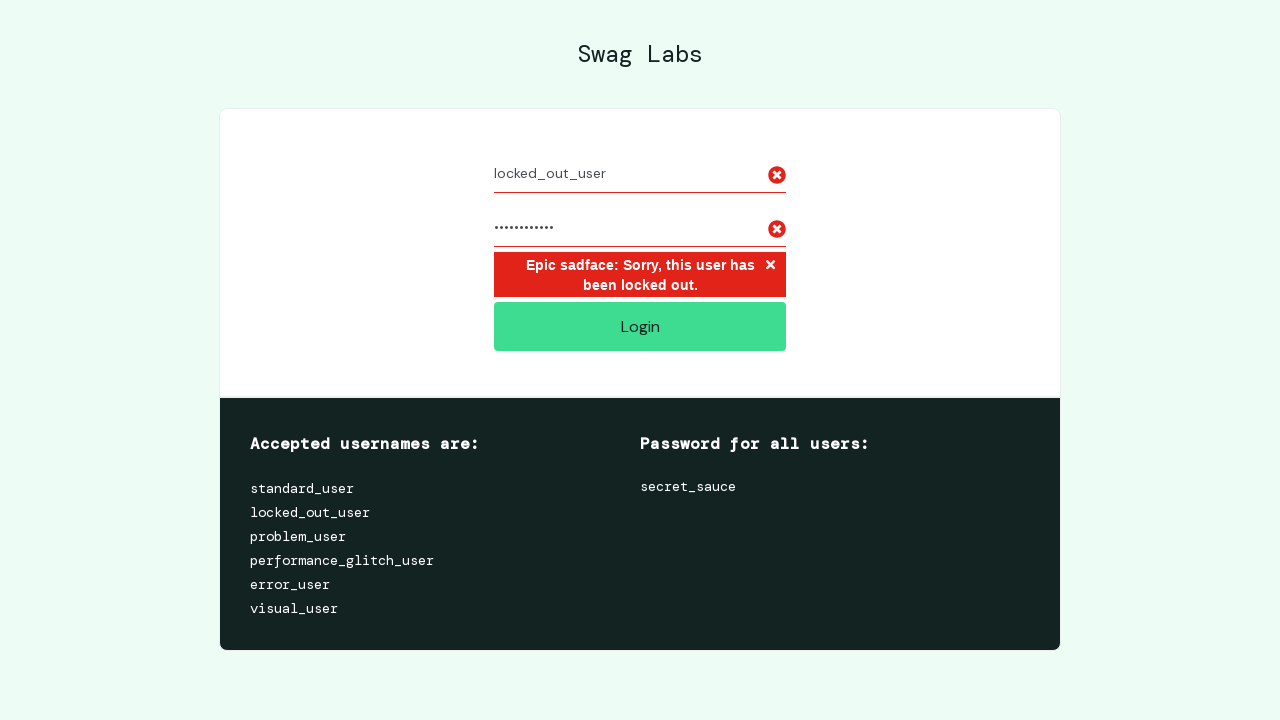

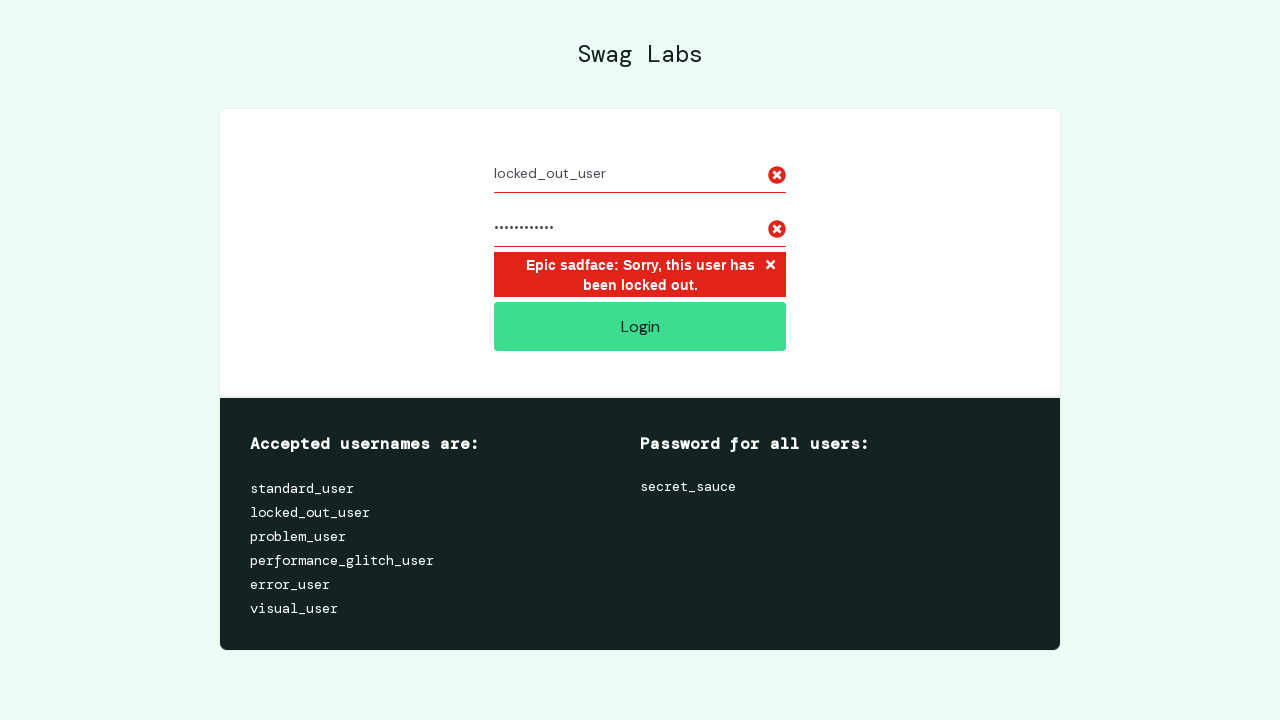